Tests a sign-up form by filling in username, password, confirm password, and email fields, then submitting the form and verifying the confirmation message

Starting URL: https://v1.training-support.net/selenium/dynamic-attributes

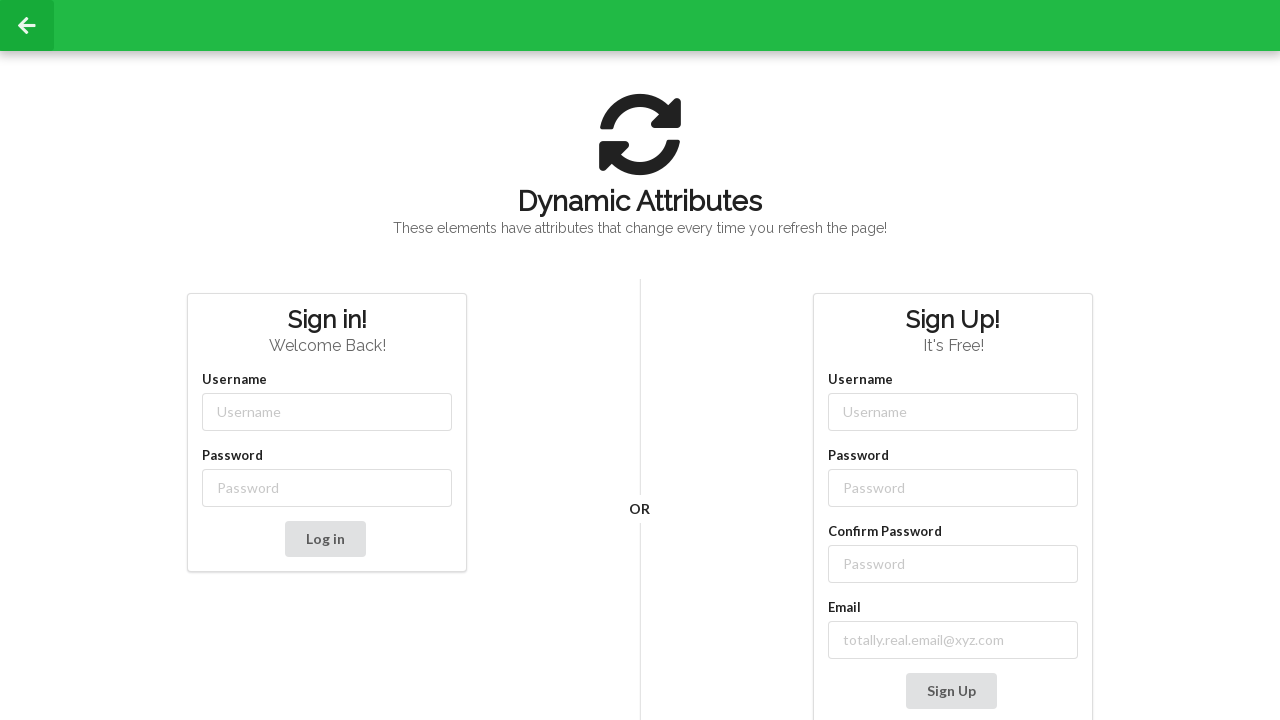

Filled username field with 'NewUser' on xpath=//input[contains(@class, '-username')]
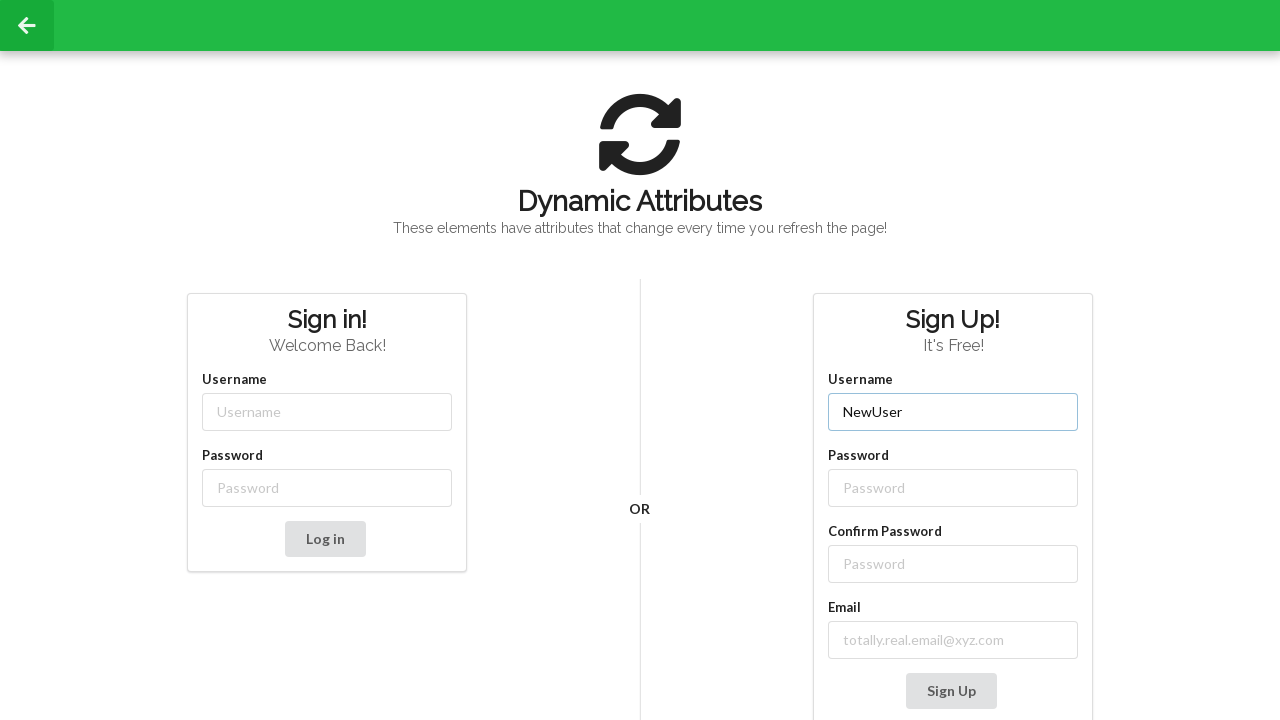

Filled password field with 'Password' on xpath=//input[contains(@class, '-password')]
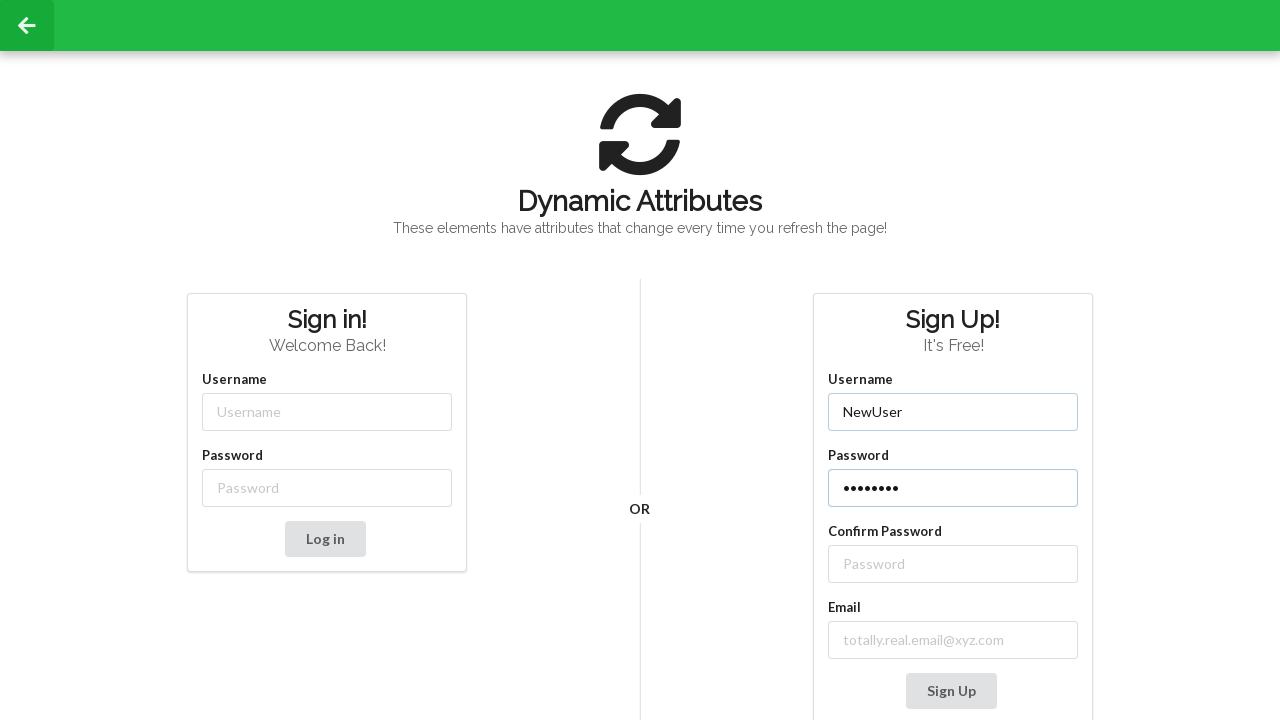

Filled confirm password field with 'Password' on xpath=//label[text() = 'Confirm Password']/following-sibling::input
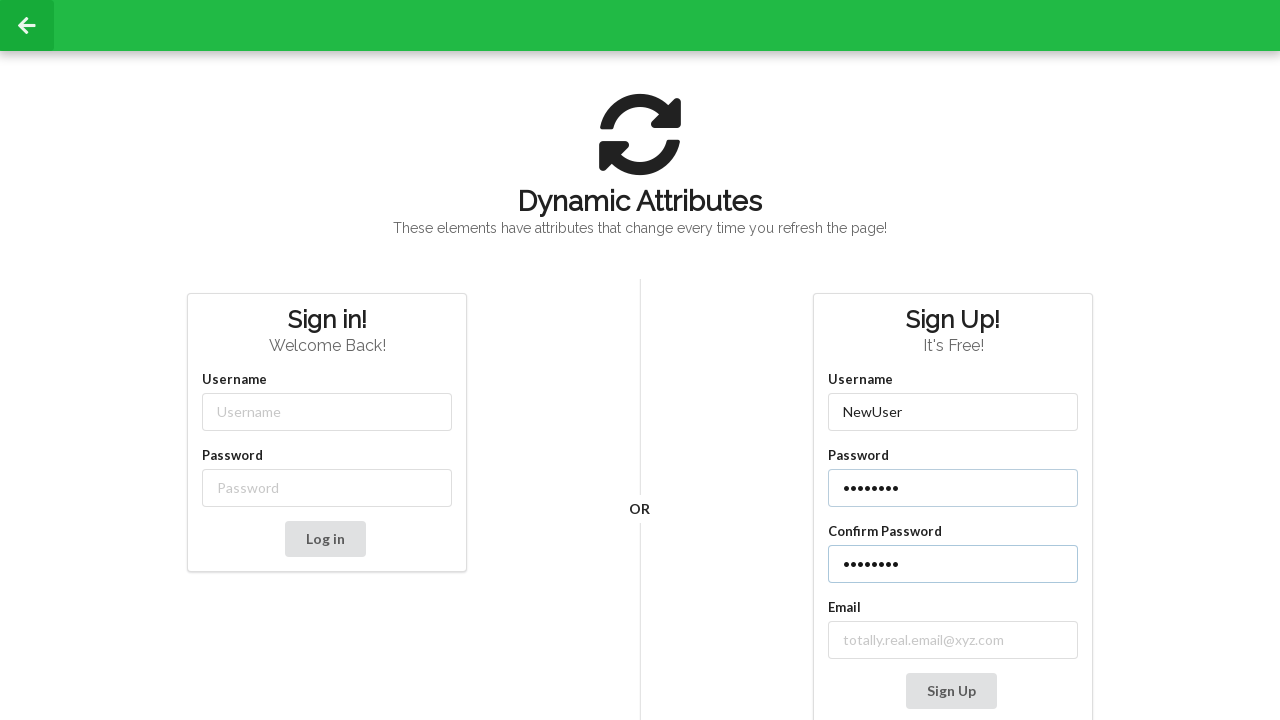

Filled email field with 'real_email@xyz.com' on xpath=//label[contains(text(), 'mail')]/following-sibling::input
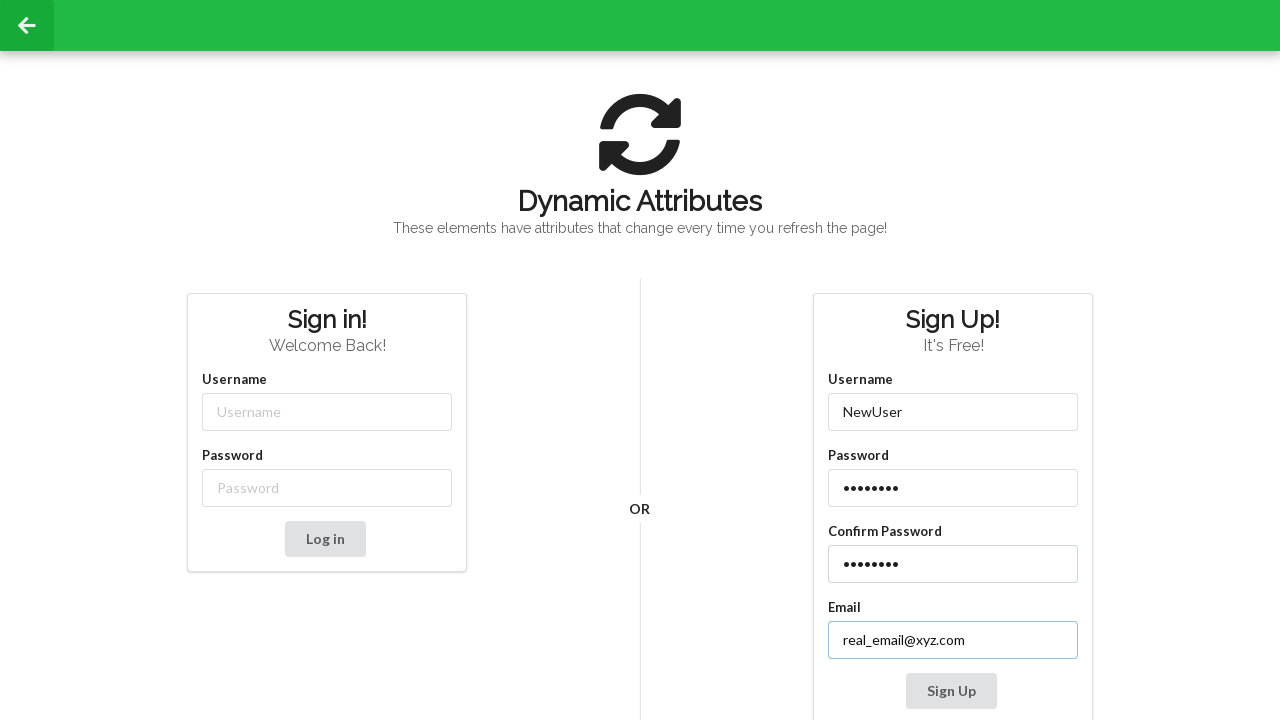

Clicked Sign Up button to submit the form at (951, 691) on xpath=//button[contains(text(), 'Sign Up')]
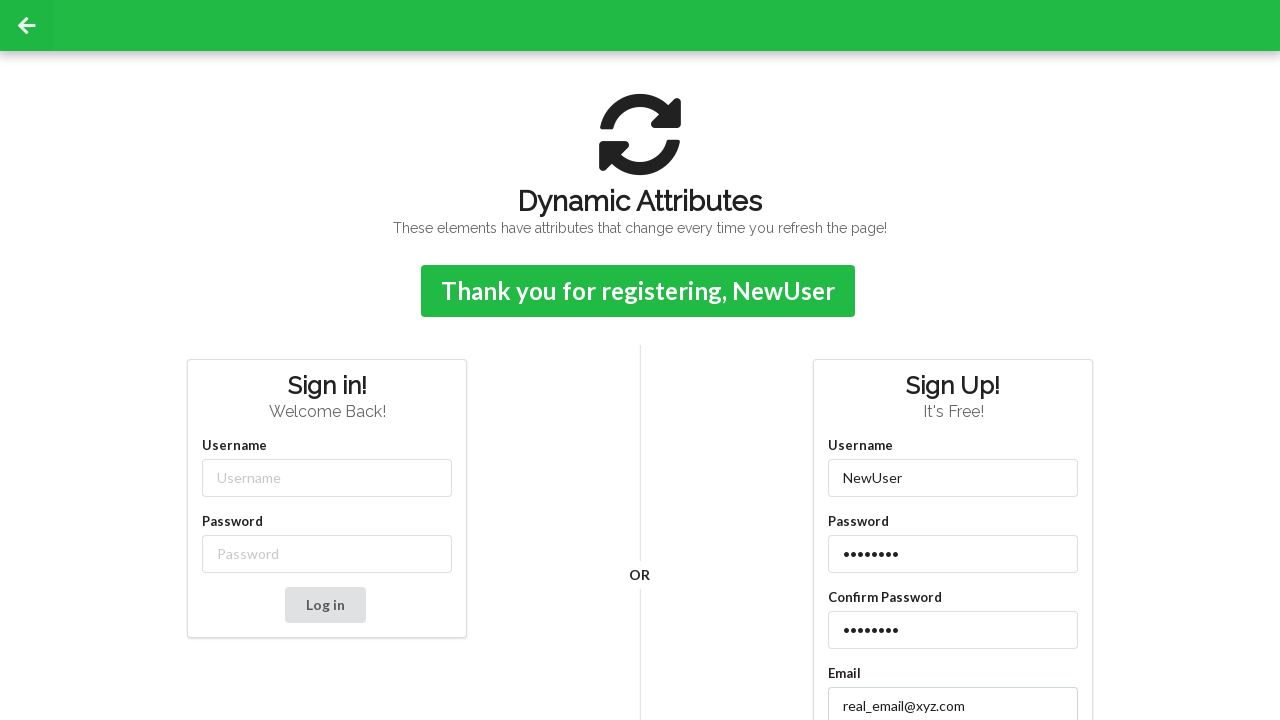

Confirmation message appeared after form submission
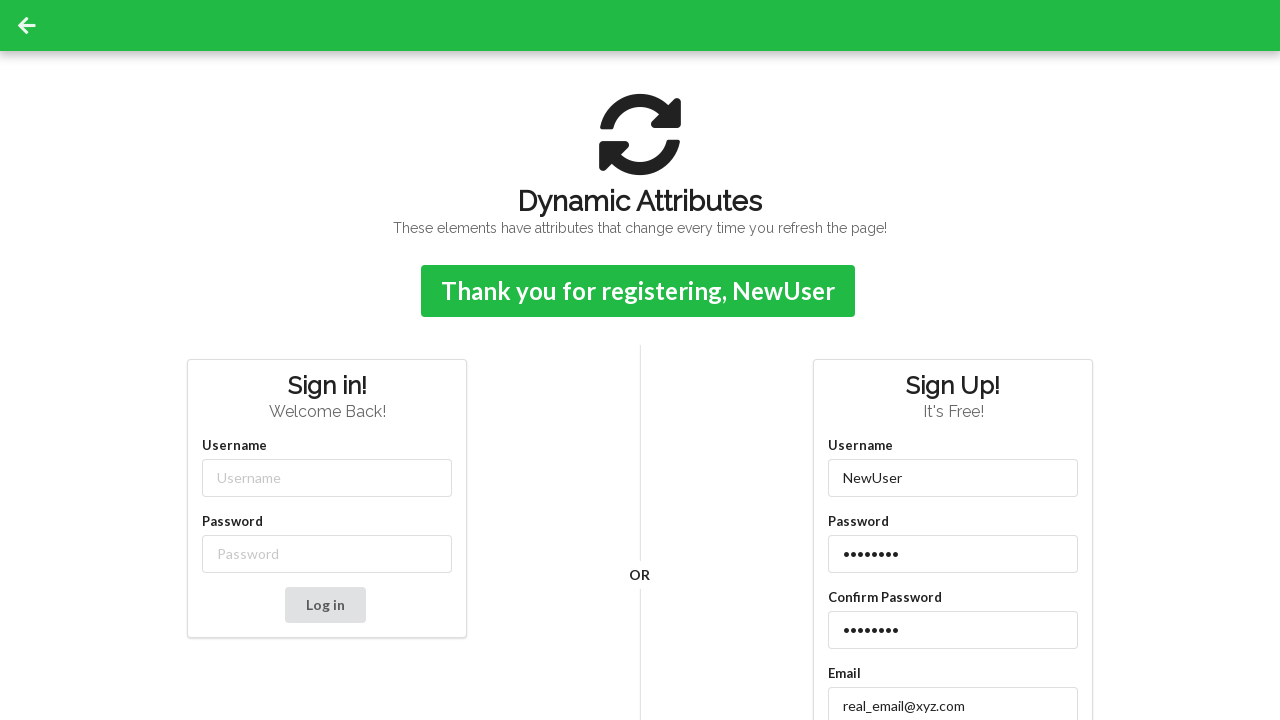

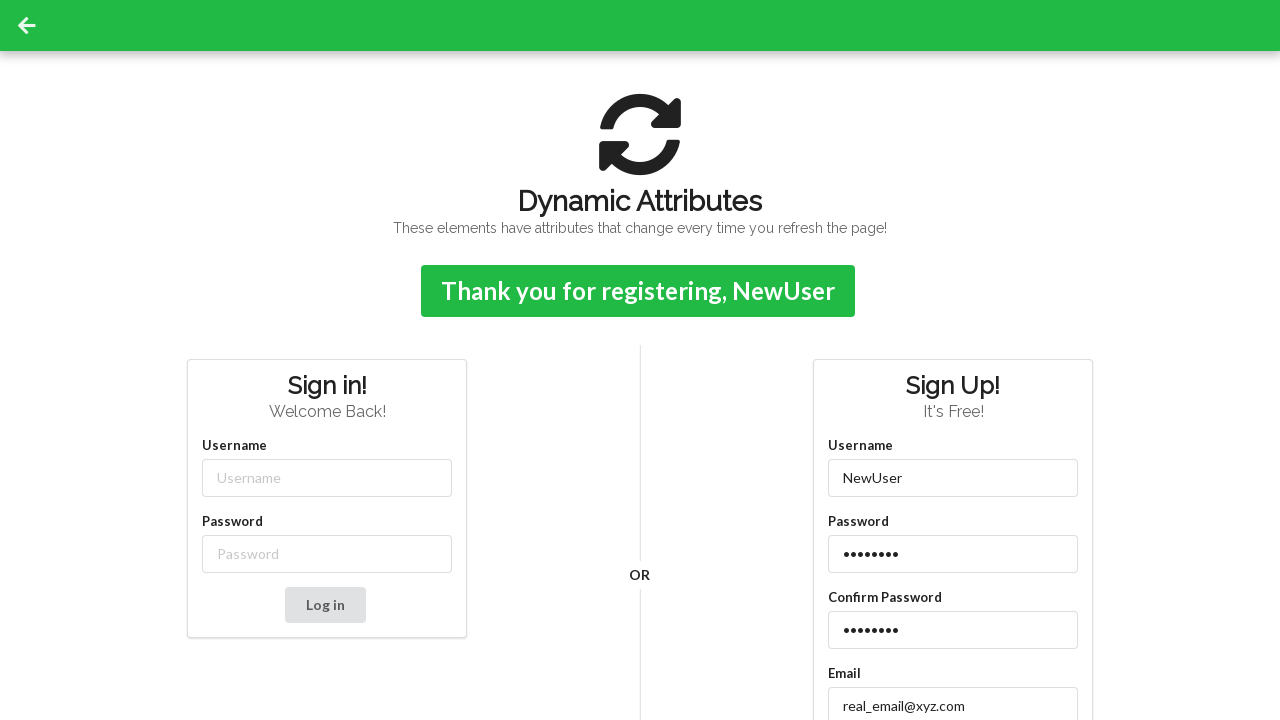